Tests a form submission on DemoQA by filling out name, email, and address fields and submitting the form

Starting URL: https://demoqa.com/text-box

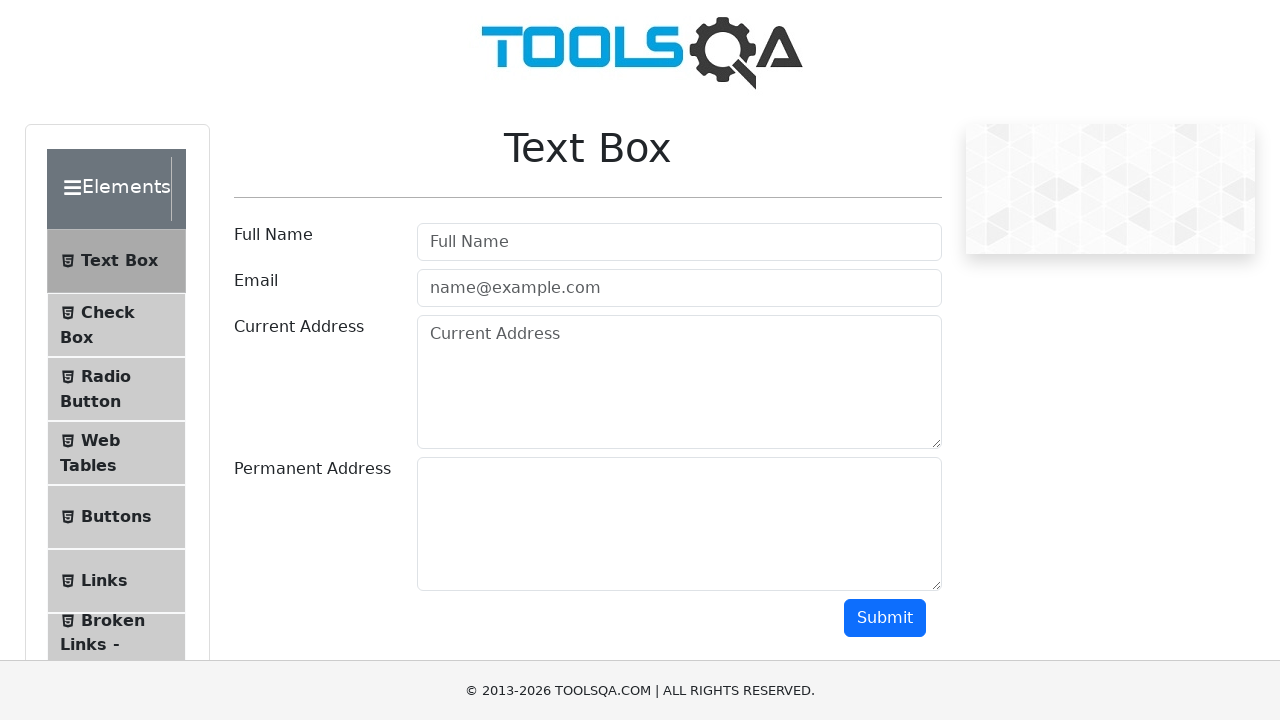

Filled userName field with 'JuaraCoding' on #userName
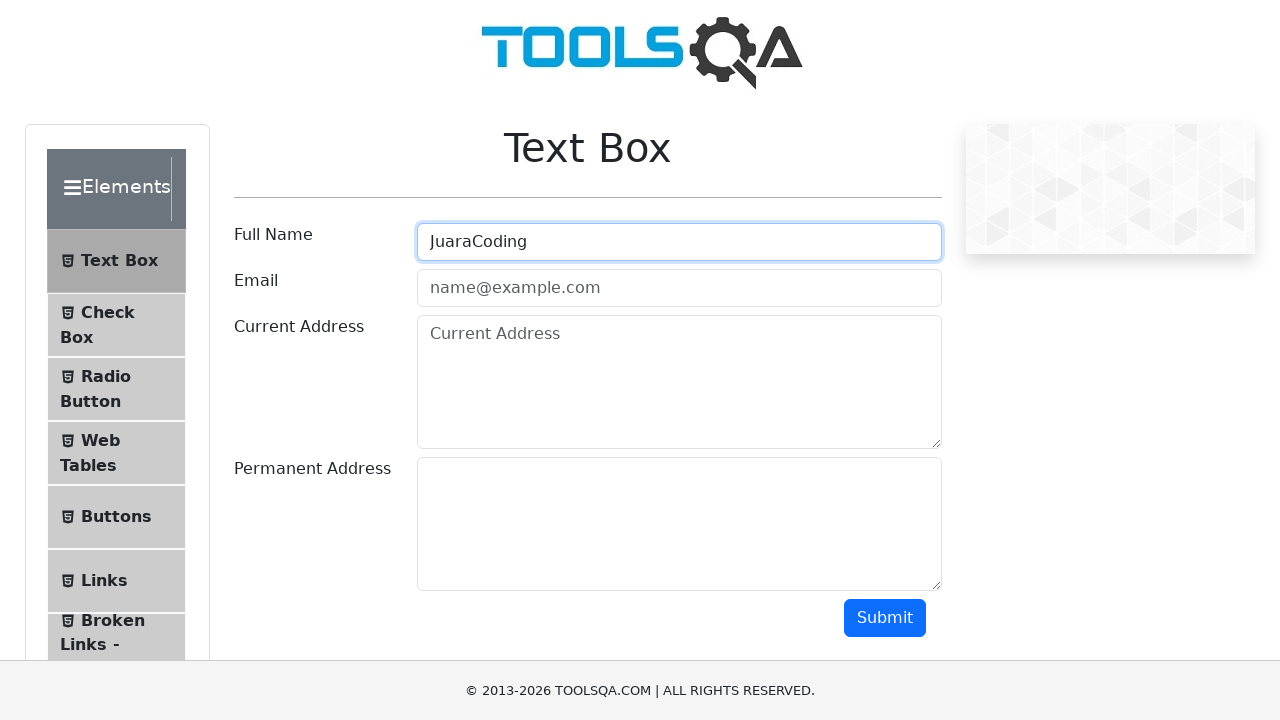

Filled userEmail field with 'info@juaracoding.com' on #userEmail
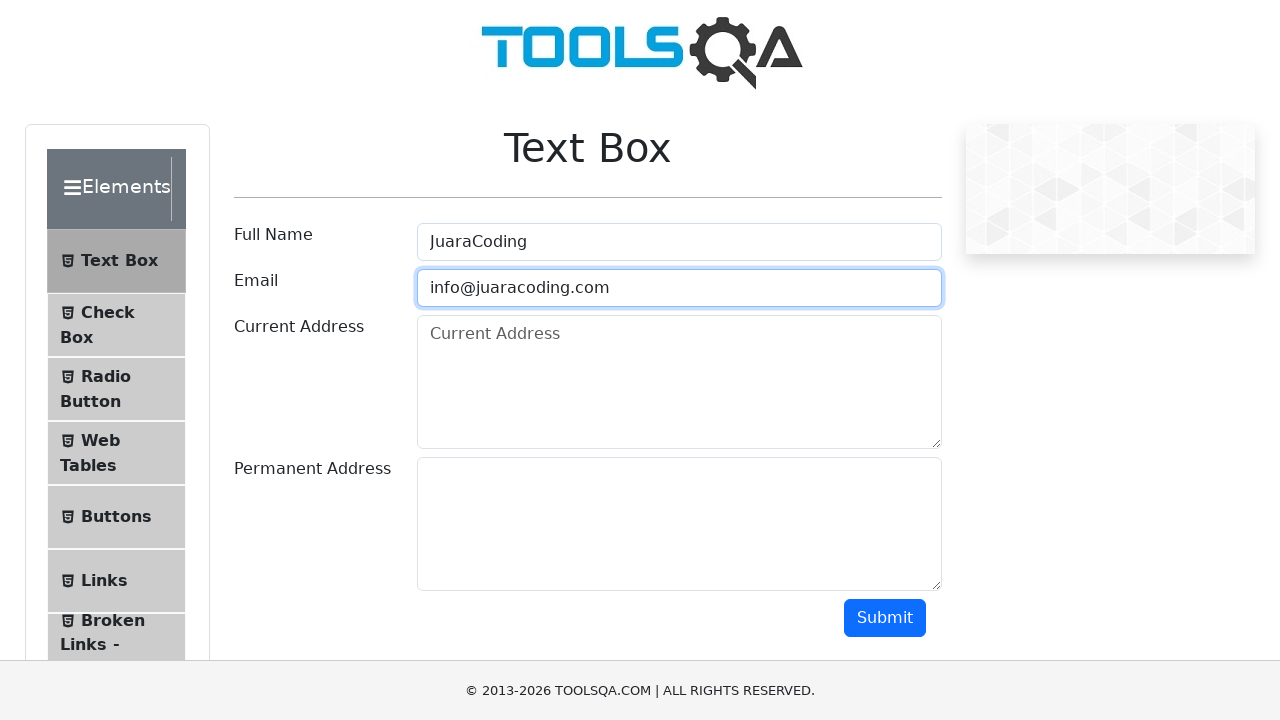

Filled currentAddress field with 'Jakarta' on #currentAddress
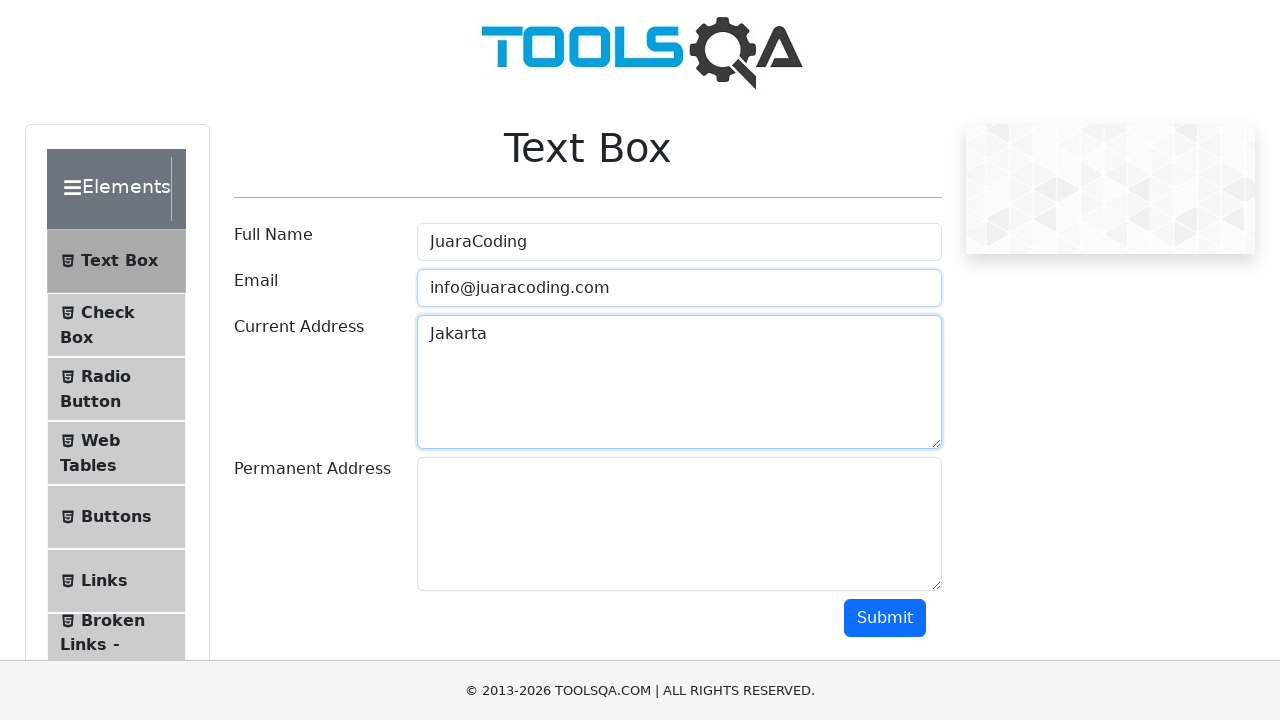

Scrolled down 500px to reveal permanent address field
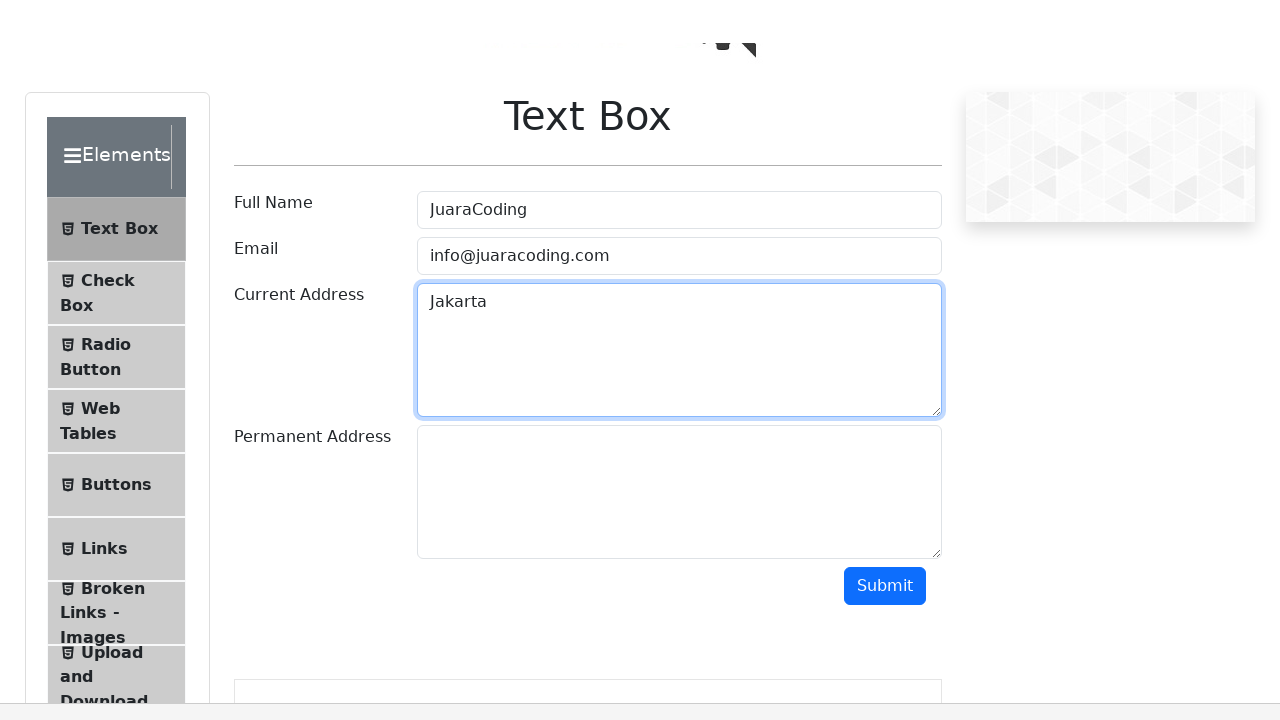

Filled permanentAddress field with 'Jakarta' on #permanentAddress
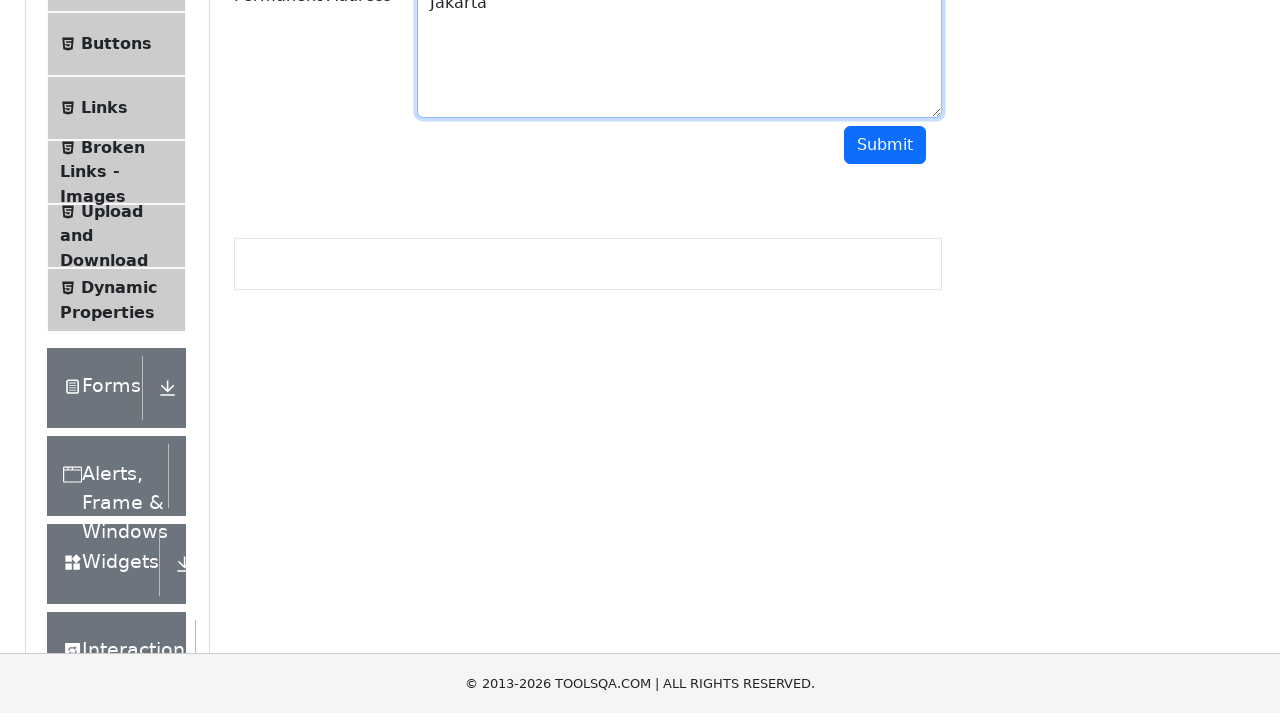

Clicked submit button to submit the form at (885, 152) on #submit
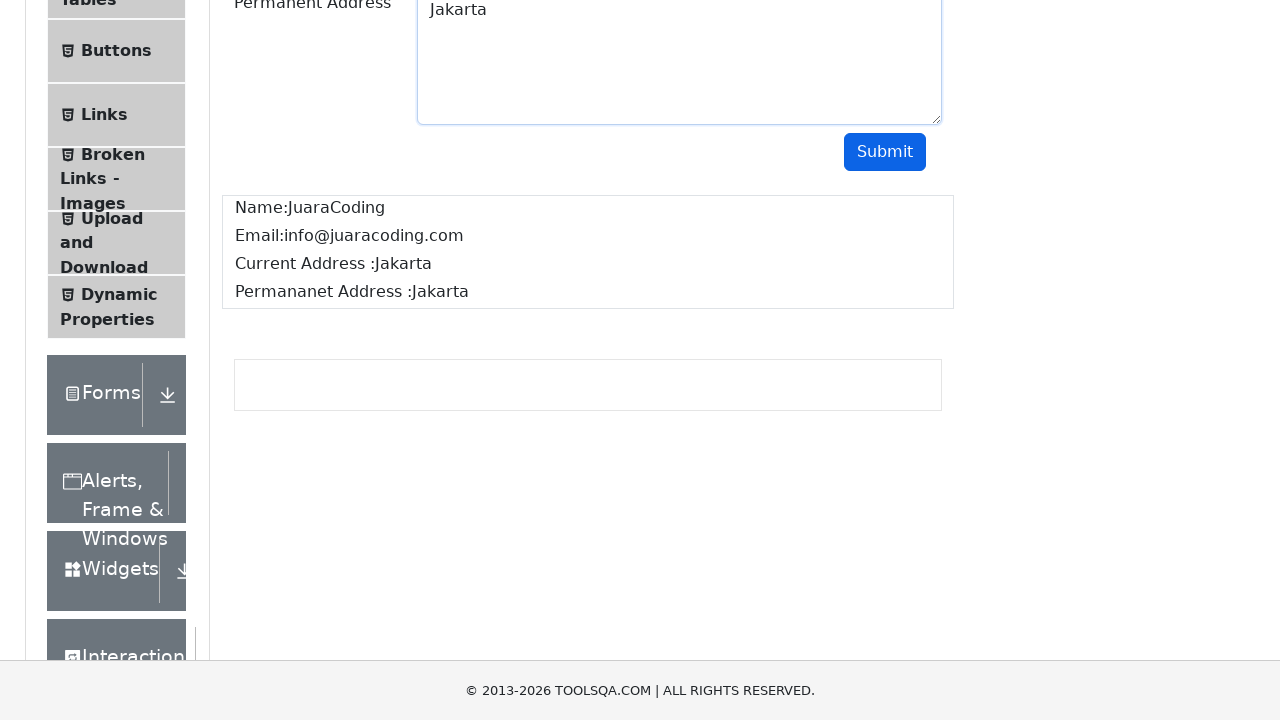

Waited 1000ms for form submission to complete
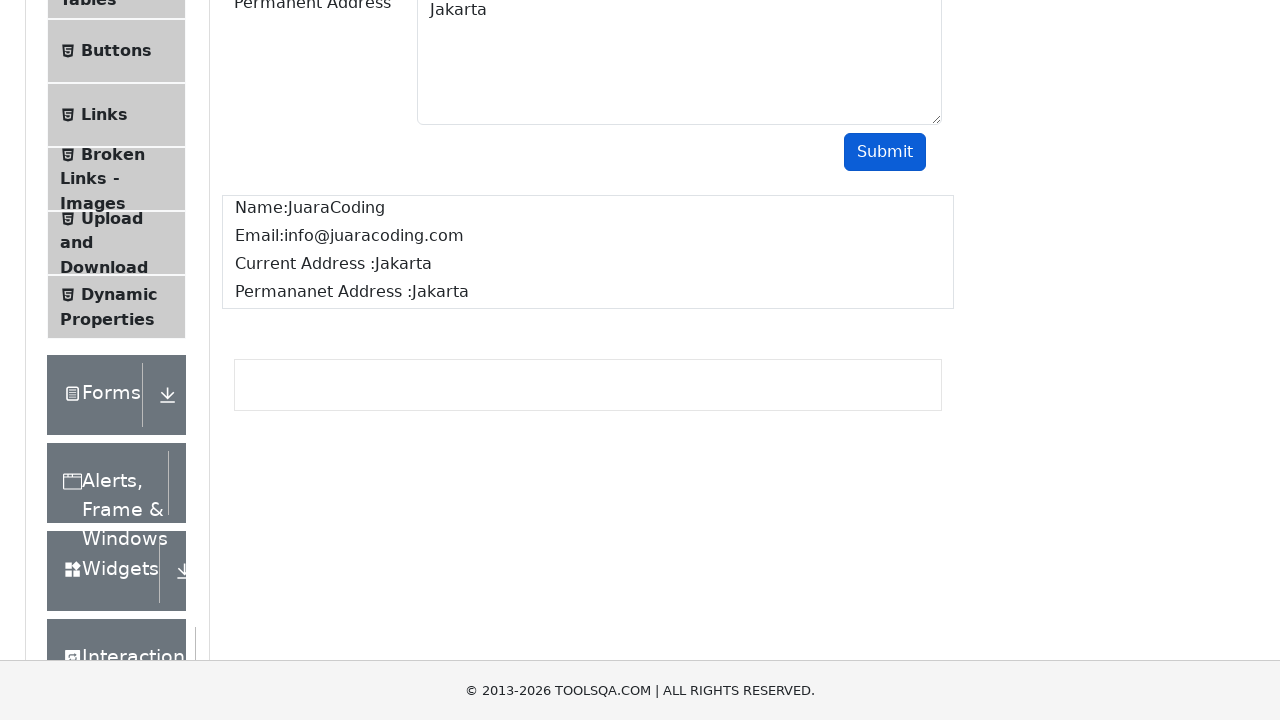

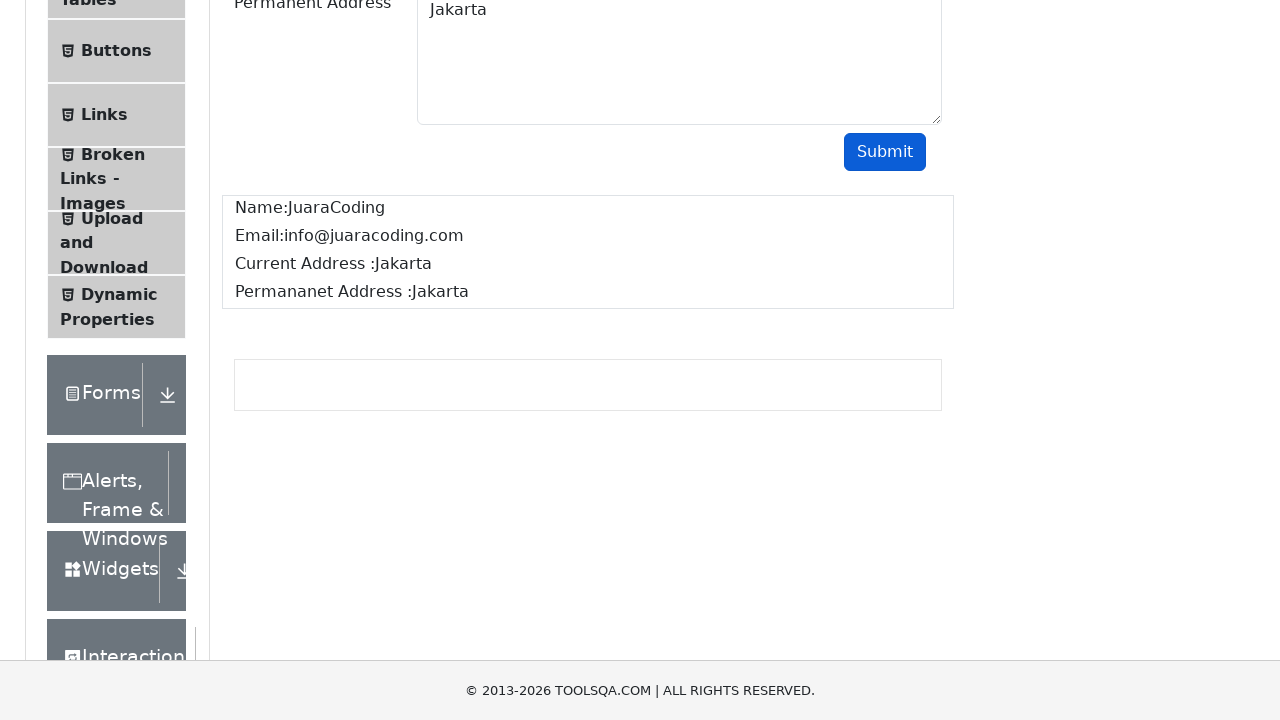